Tests iframe interaction on W3Schools by navigating to the JavaScript popup tutorial, opening the "Try it" editor in a new window, switching to the iframe containing the example, and clicking the "Try it" button to trigger an alert.

Starting URL: https://www.w3schools.com/js/js_popup.asp

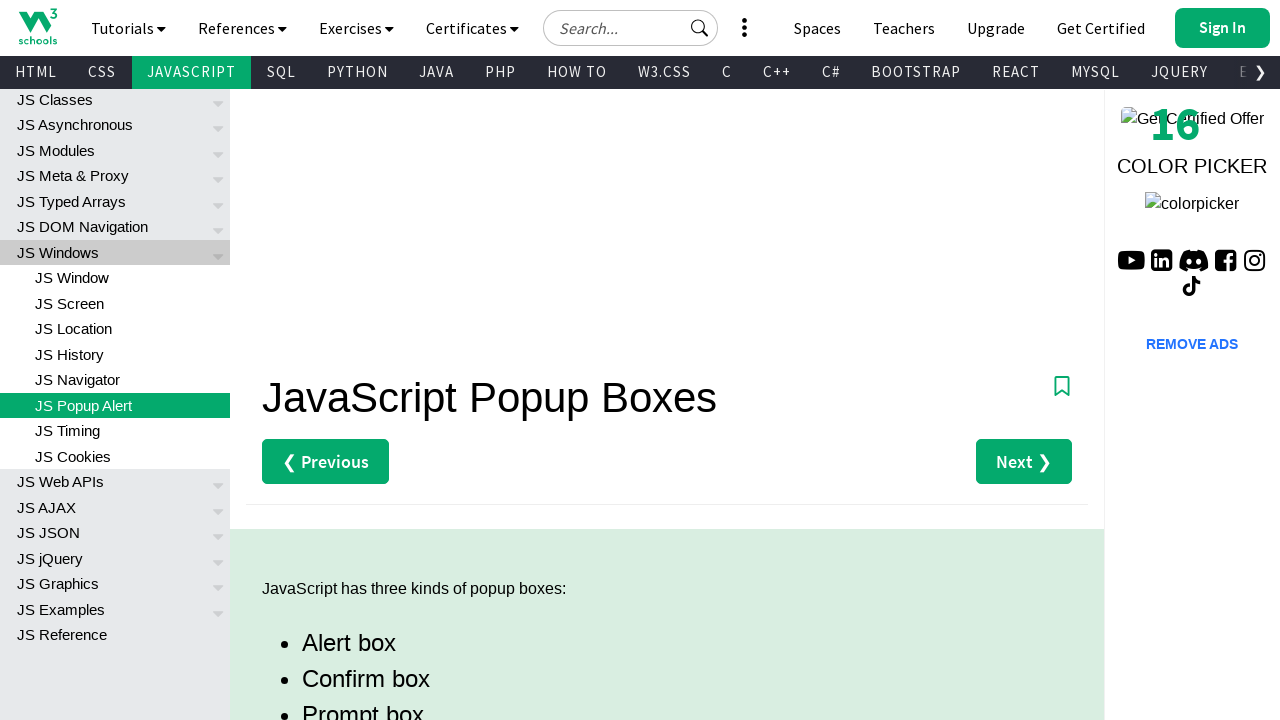

Clicked 'Try it Yourself' link to open editor in new tab at (334, 360) on a[href='tryit.asp?filename=tryjs_alert']
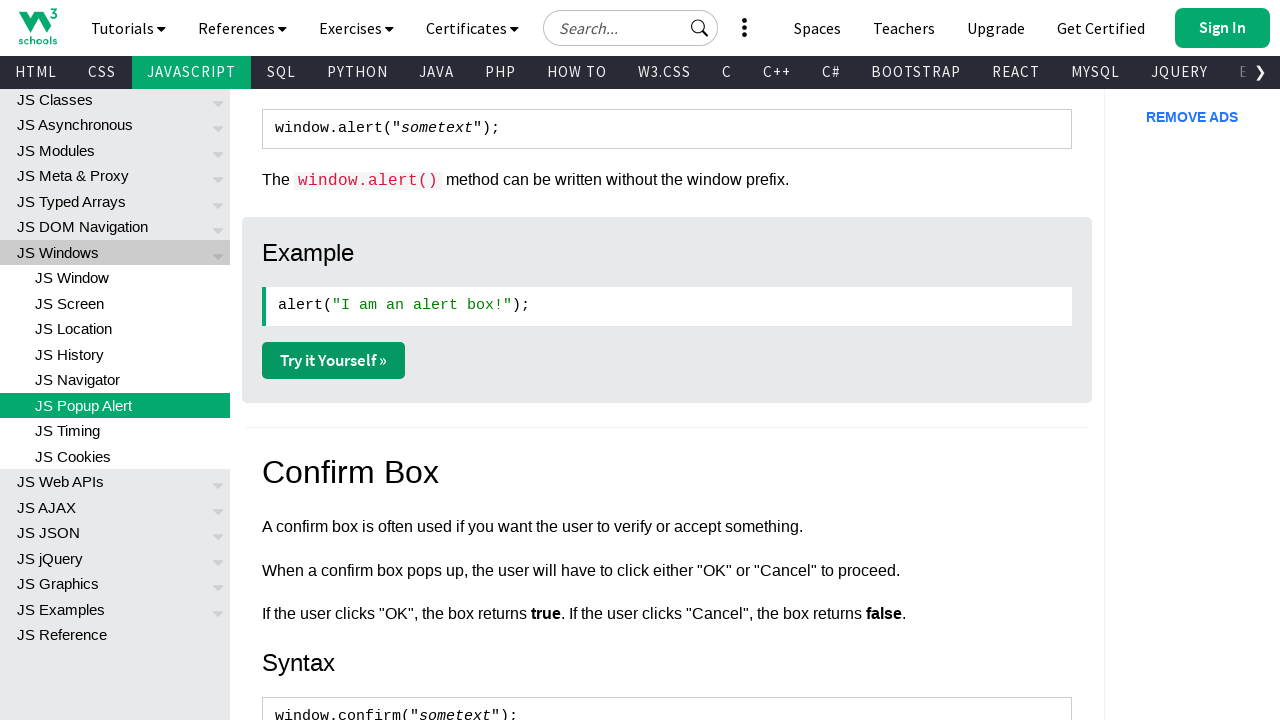

Switched to new tab and waited for page to load
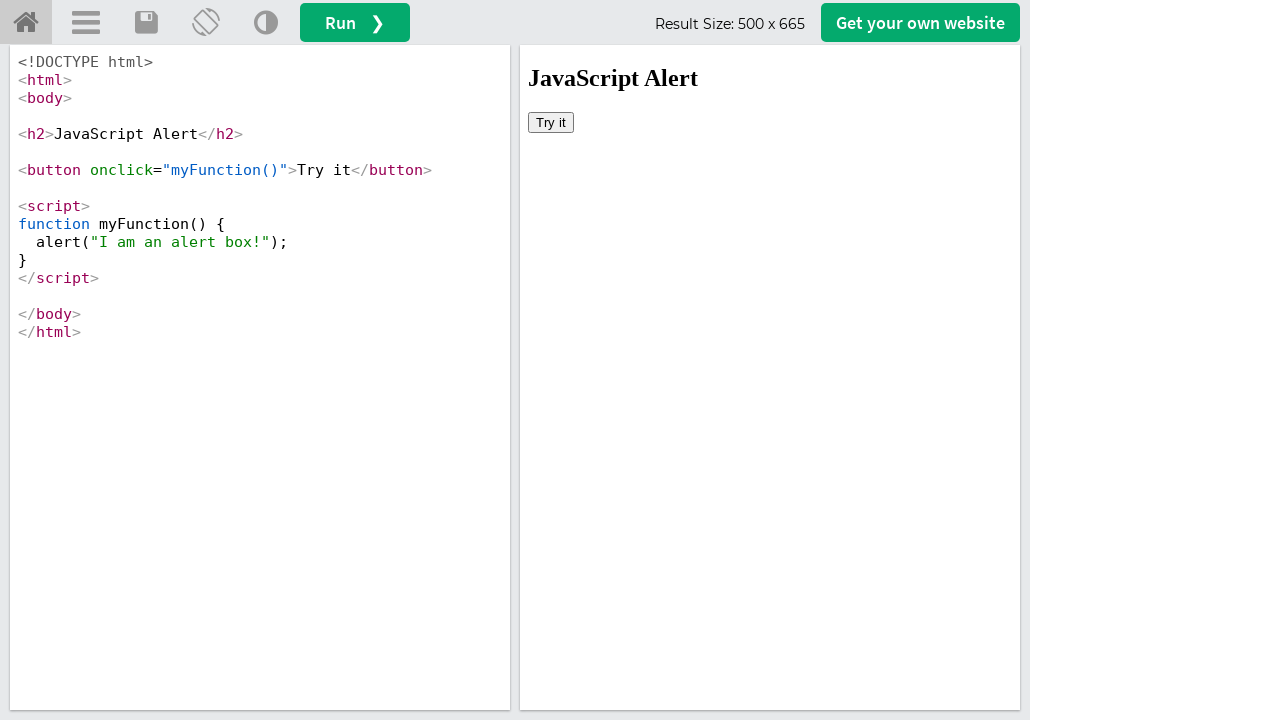

Located iframe with id 'iframeResult'
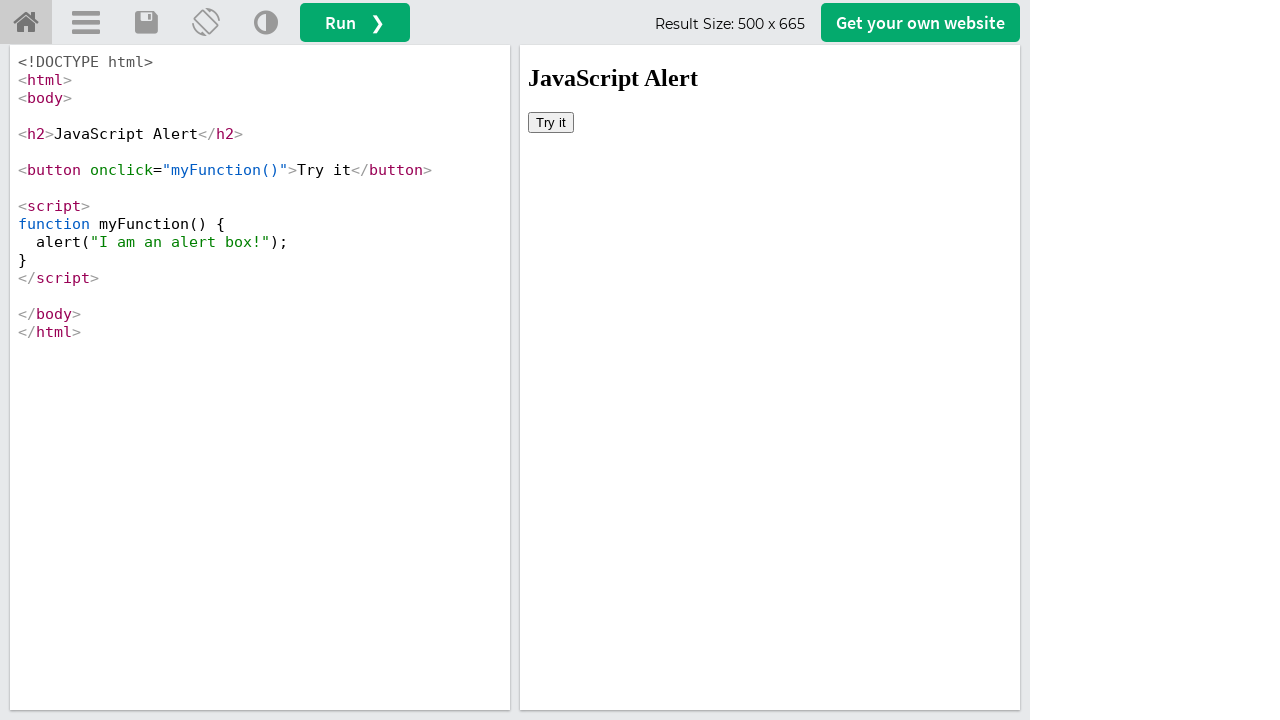

Clicked 'Try it' button inside iframe at (551, 122) on #iframeResult >> internal:control=enter-frame >> button:has-text('Try it')
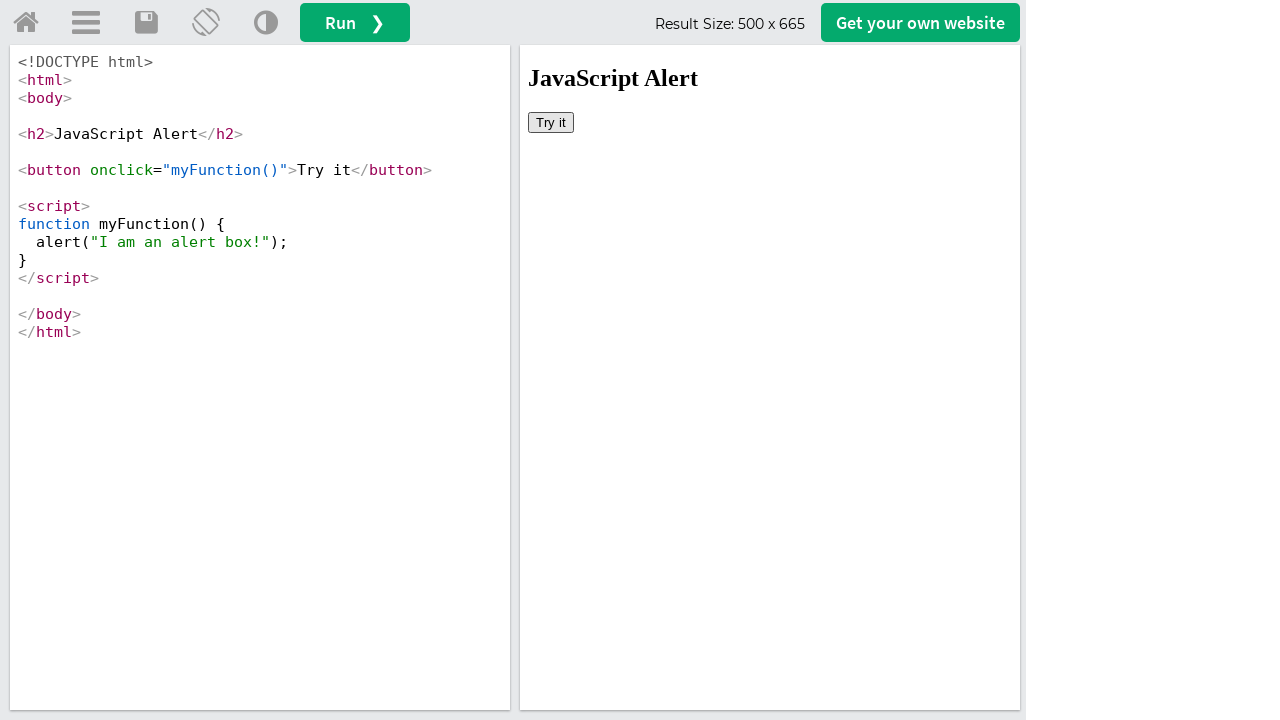

Set up dialog handler to accept alert
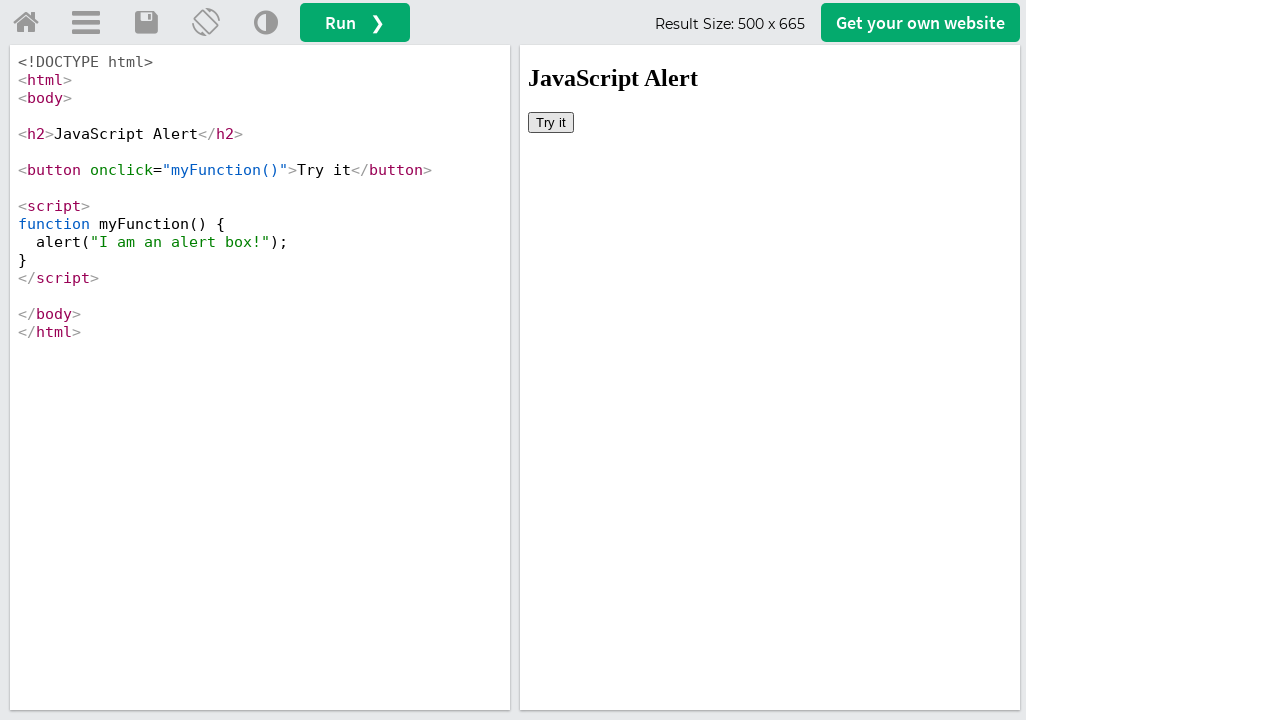

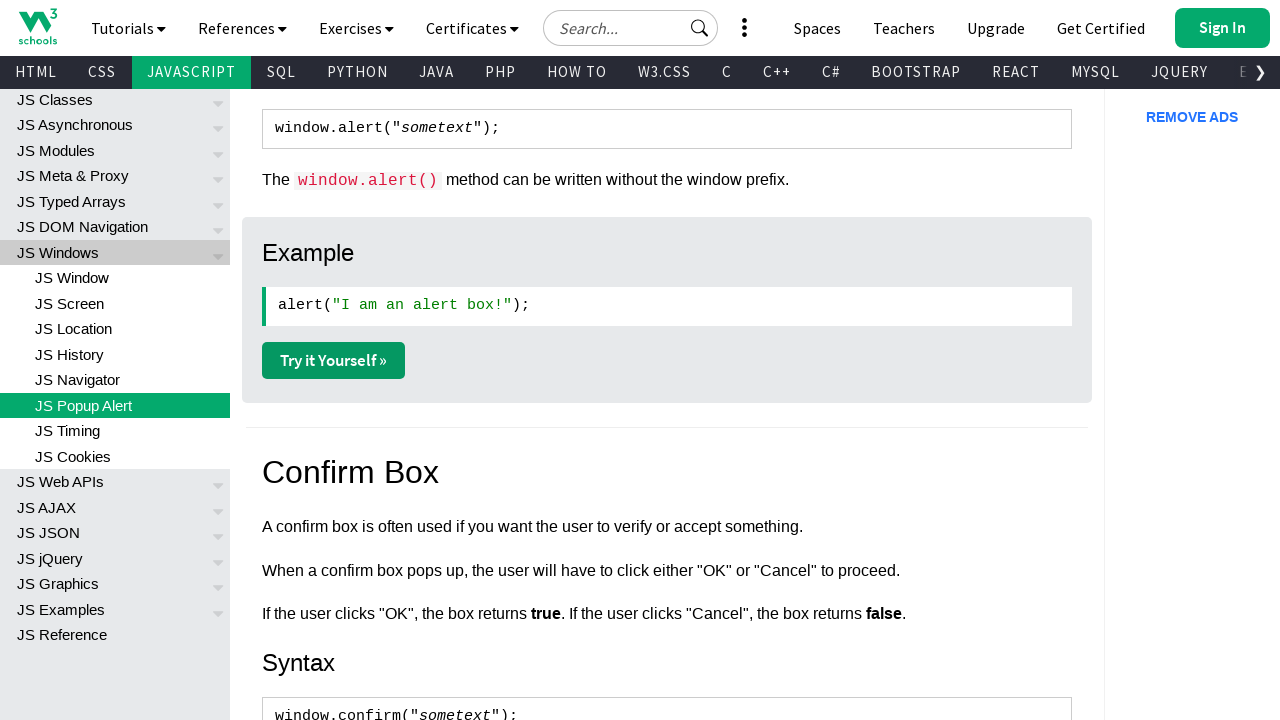